Tests iframe interaction by switching to an iframe, clicking a 'Job Support' link within it, and then switching back to the default content

Starting URL: https://rahulshettyacademy.com/AutomationPractice/

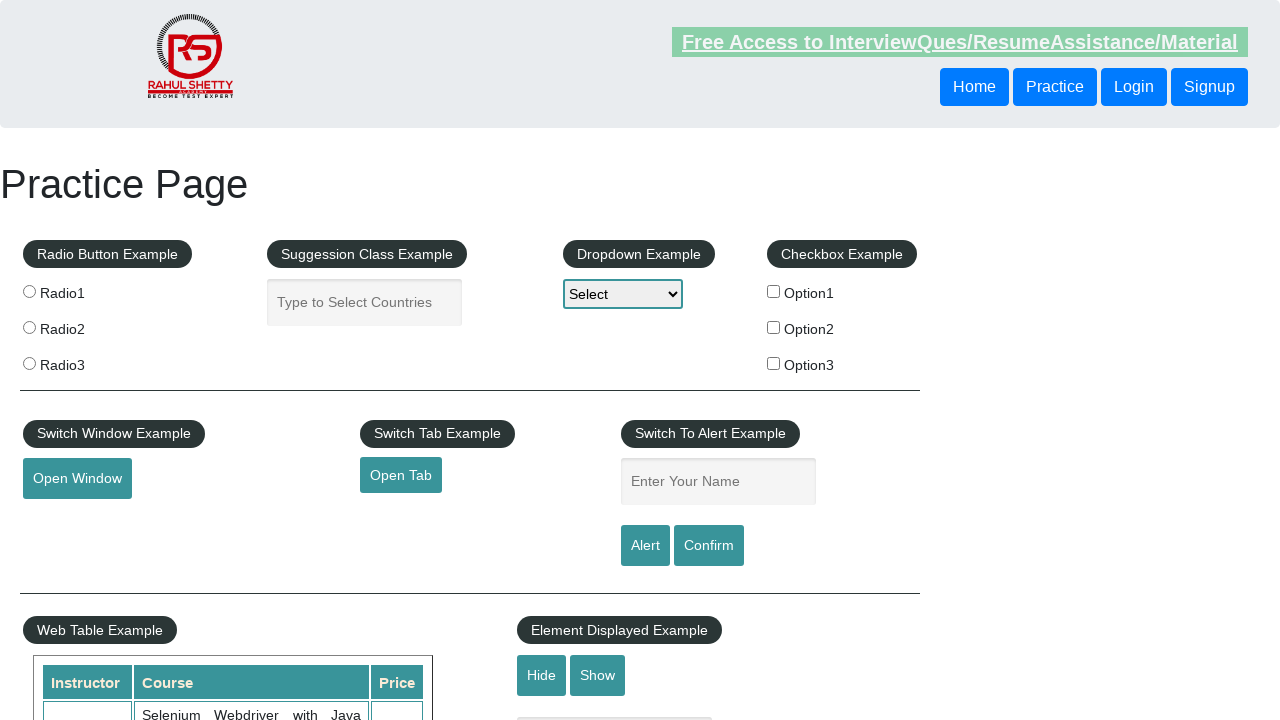

Navigated to iframe test page
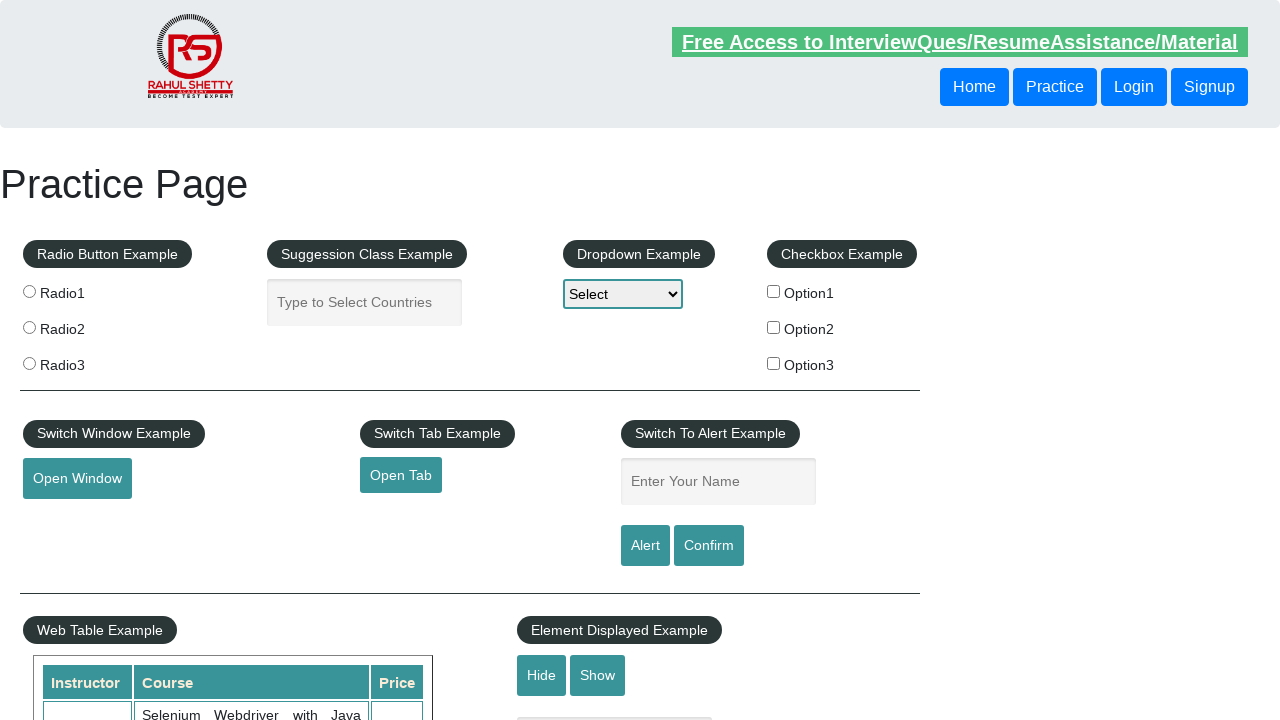

Located iframe element by xpath
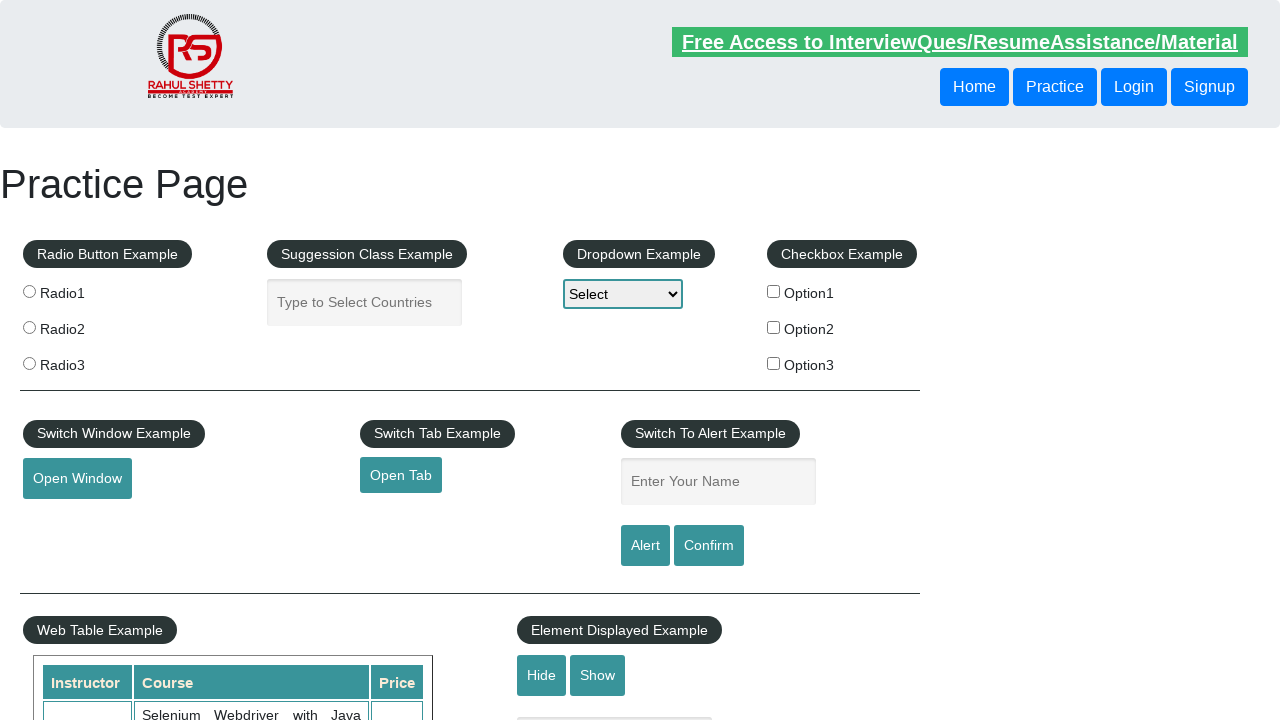

Located iframe element by tag name
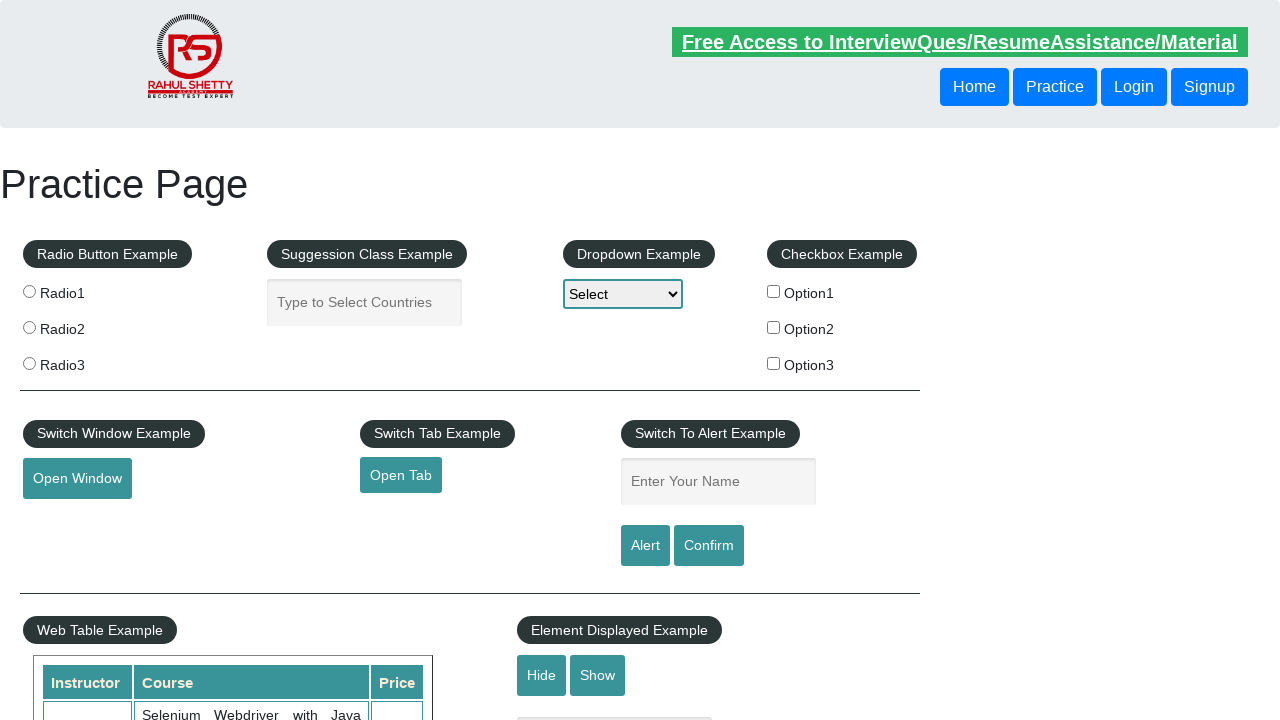

Switched to first iframe using frame_locator
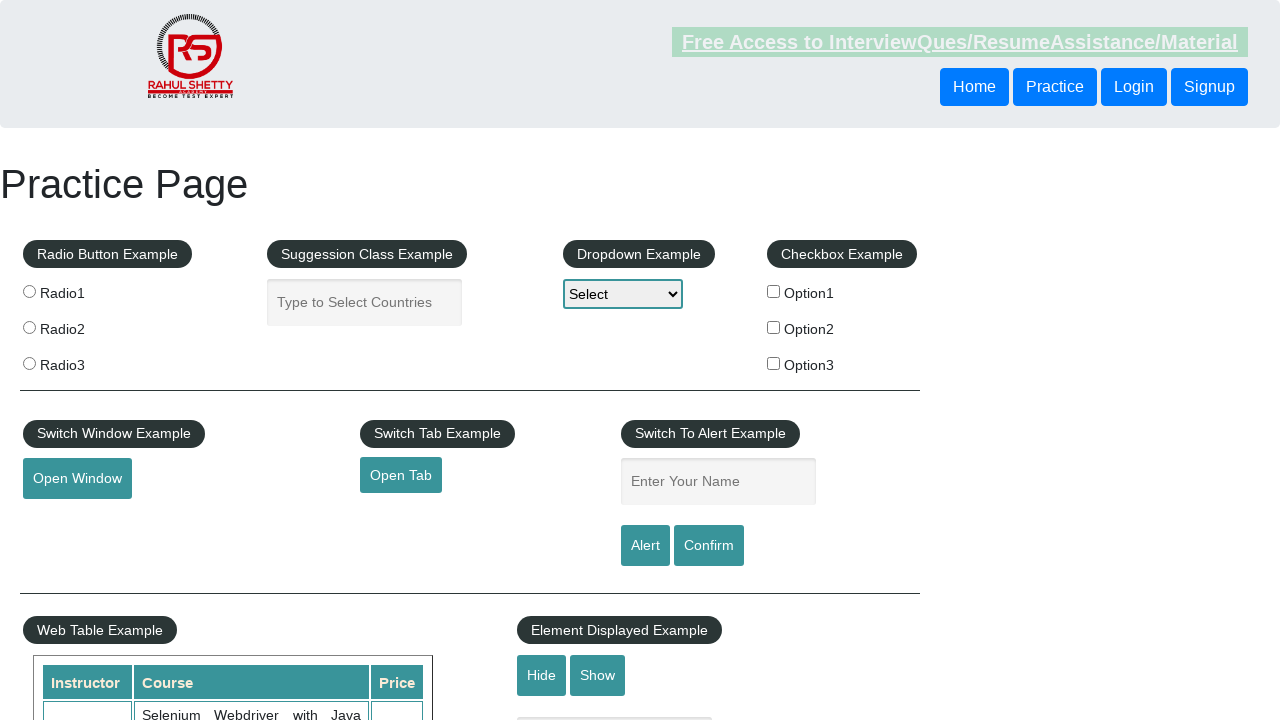

Clicked 'Job Support' link within iframe at (755, 360) on iframe >> nth=0 >> internal:control=enter-frame >> xpath=//div[@class='nav-outer
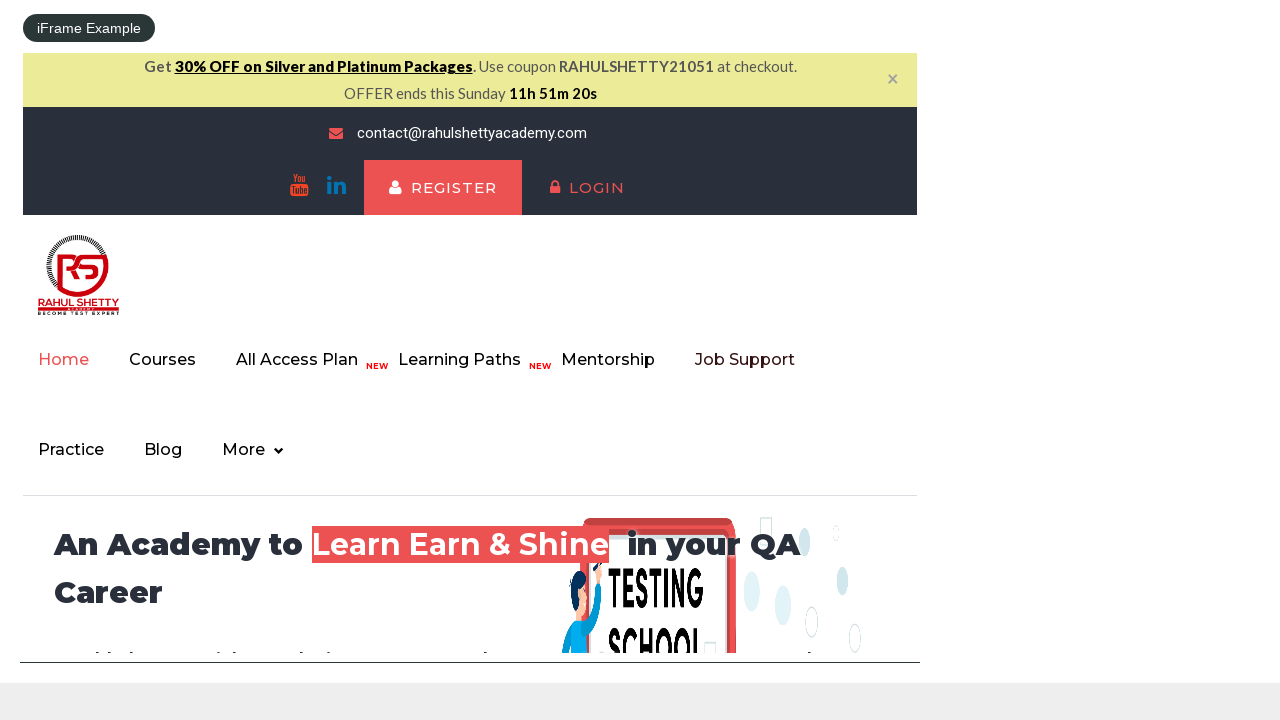

Waited 2 seconds for navigation to complete
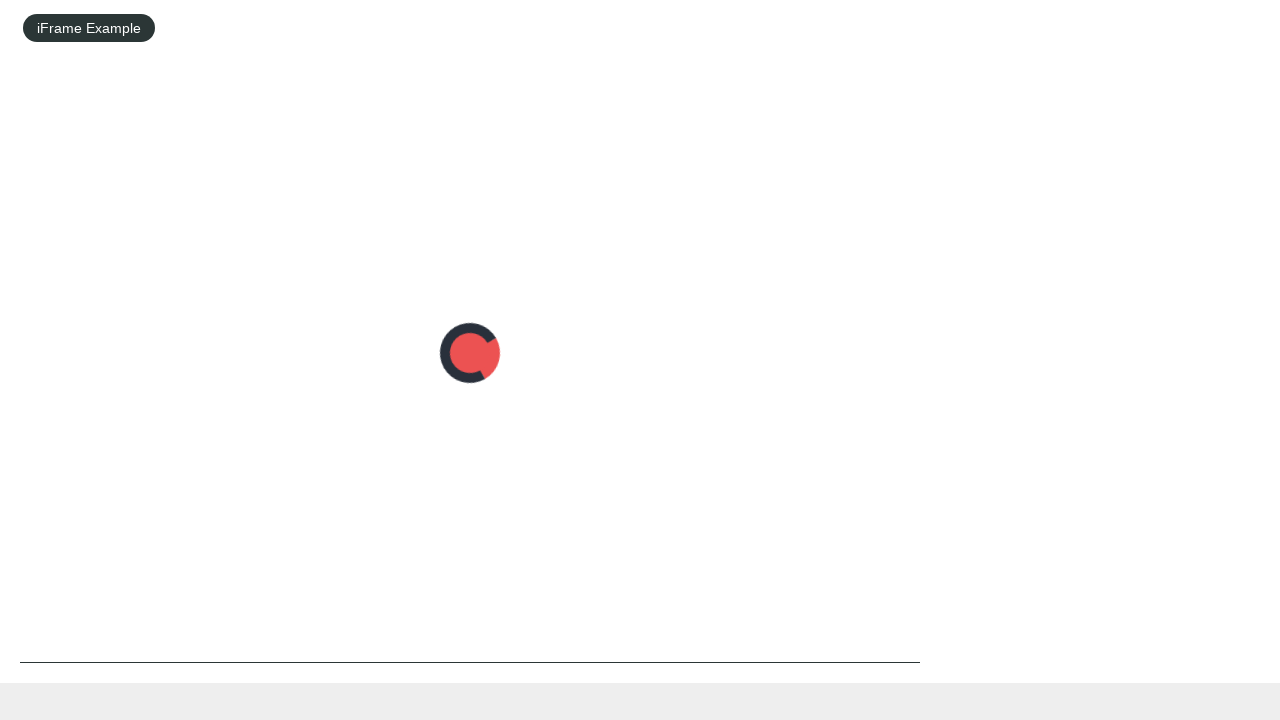

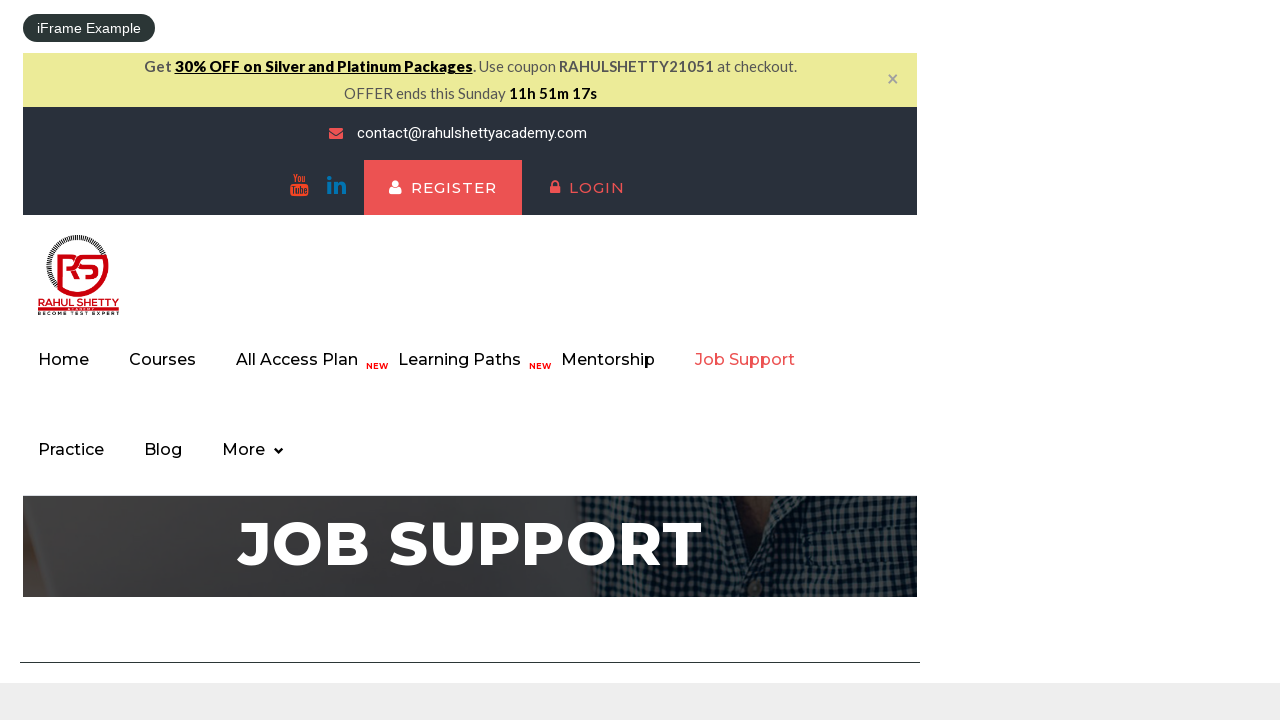